Navigates to the My Account page by clicking the My Account link and verifies the page title

Starting URL: https://alchemy.hguy.co/lms

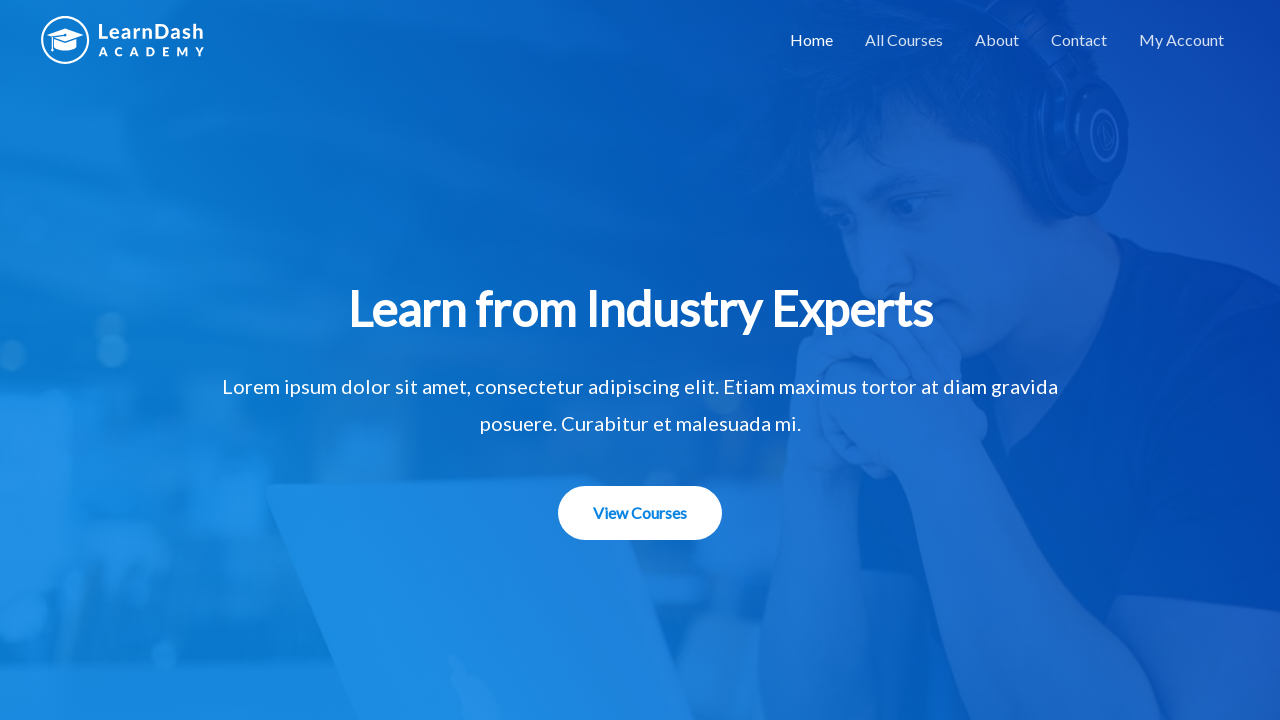

Clicked My Account link at (1182, 40) on a[href*='my-account']
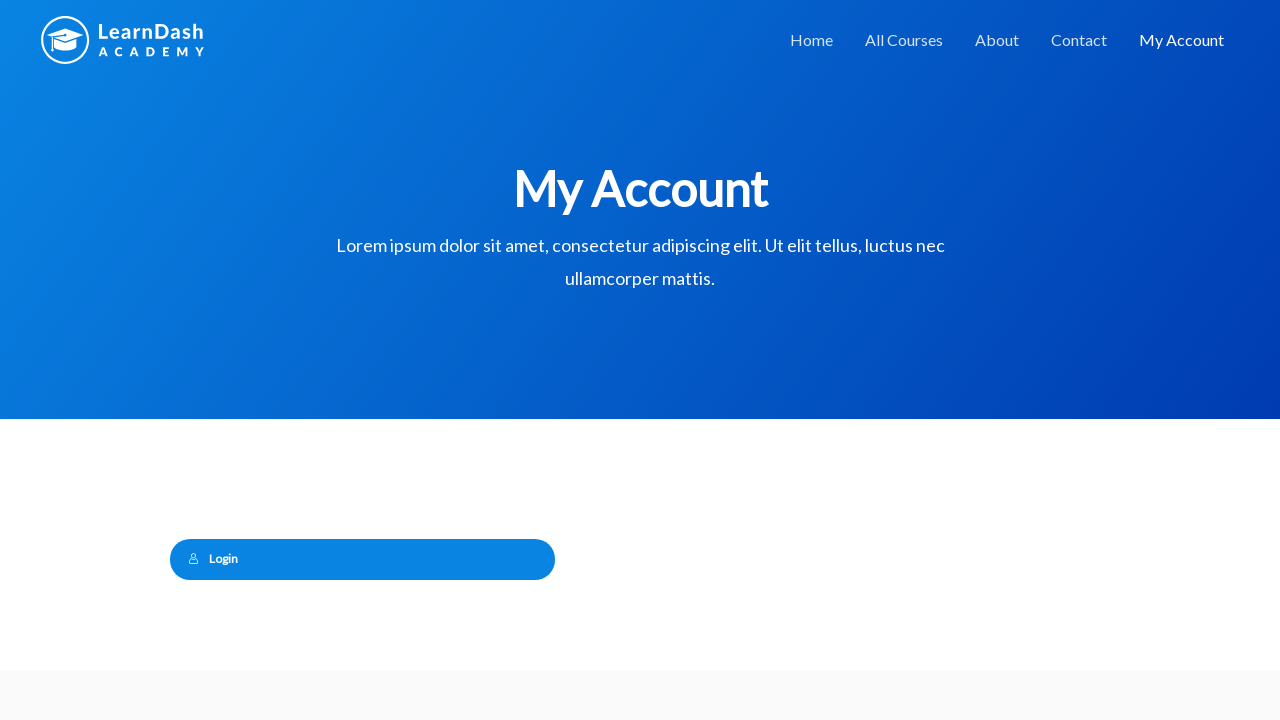

Waited for page to load (networkidle)
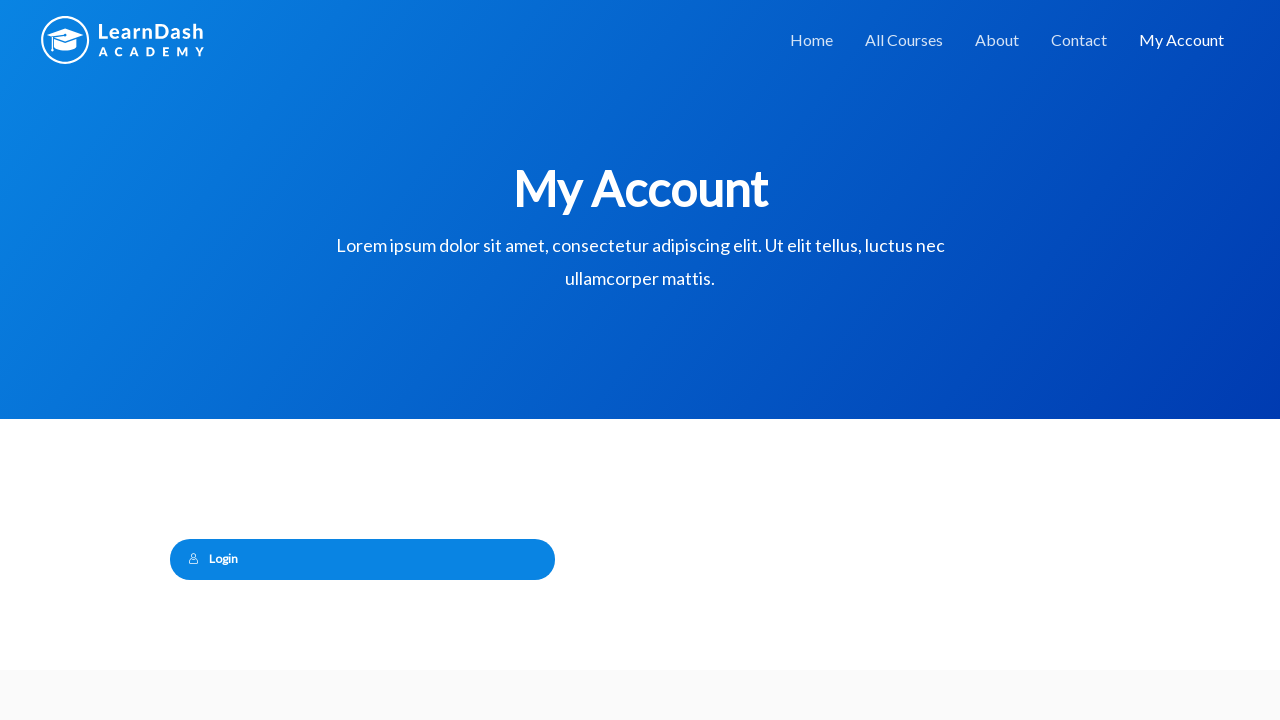

Retrieved page title: 'My Account – Alchemy LMS'
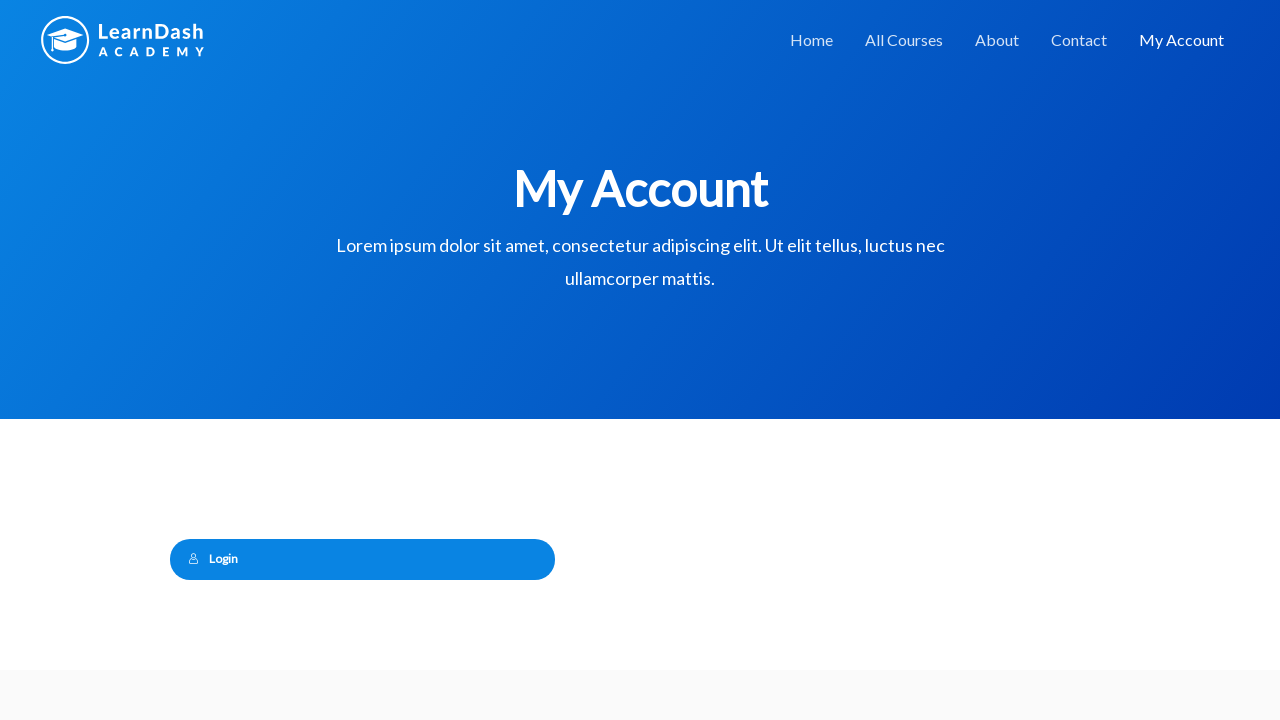

Verified page title is 'My Account – Alchemy LMS'
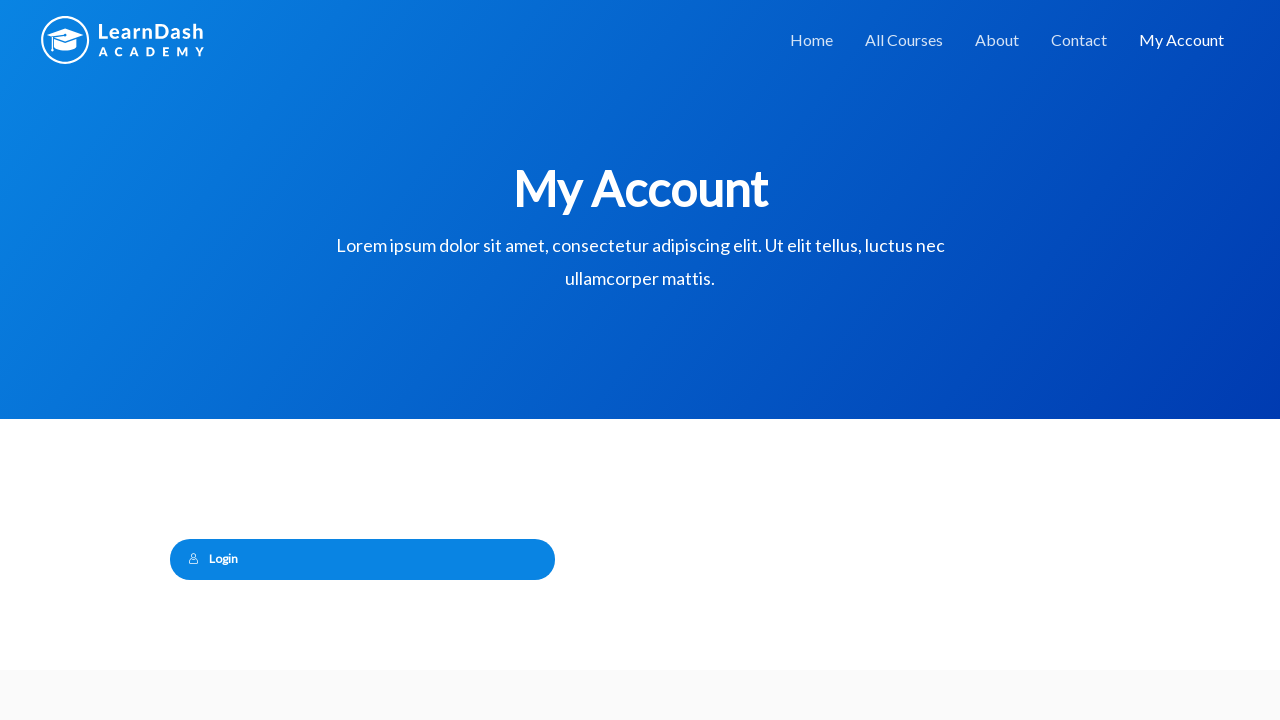

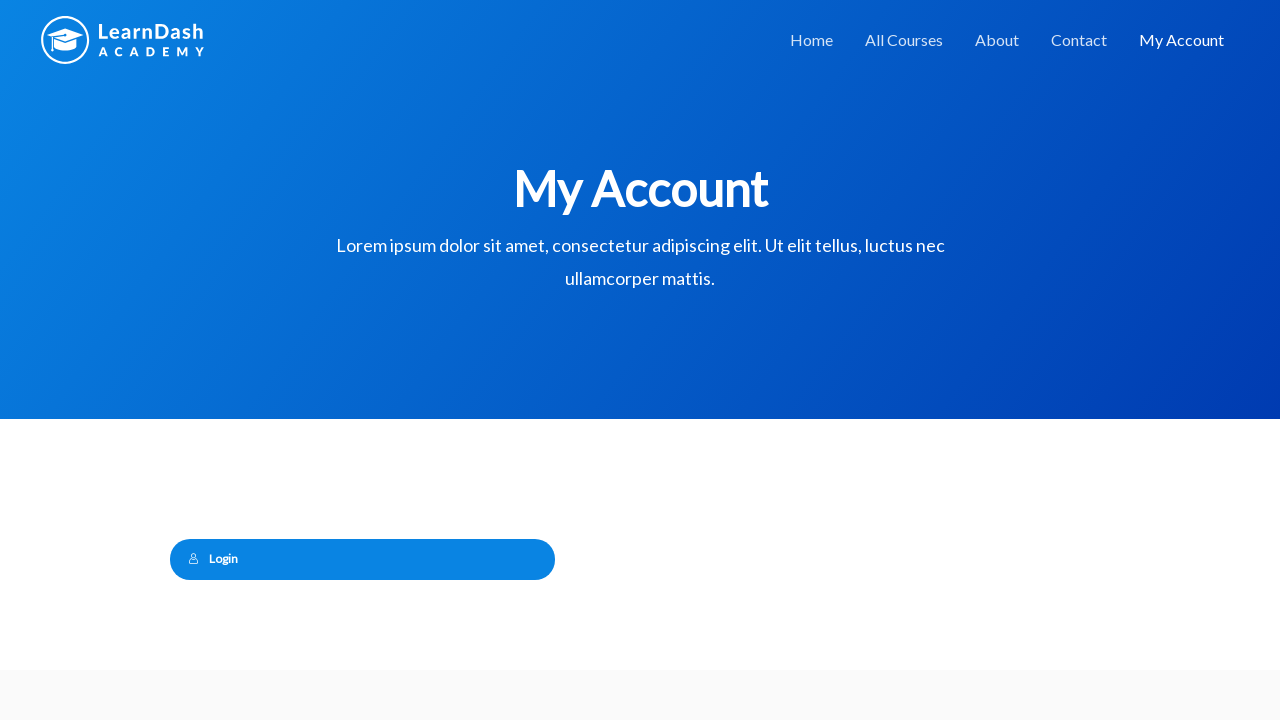